Tests jQuery UI slider interaction by switching to an iframe, dragging the slider element, then performing a right-click context menu action on the Selectable link

Starting URL: https://jqueryui.com/slider/

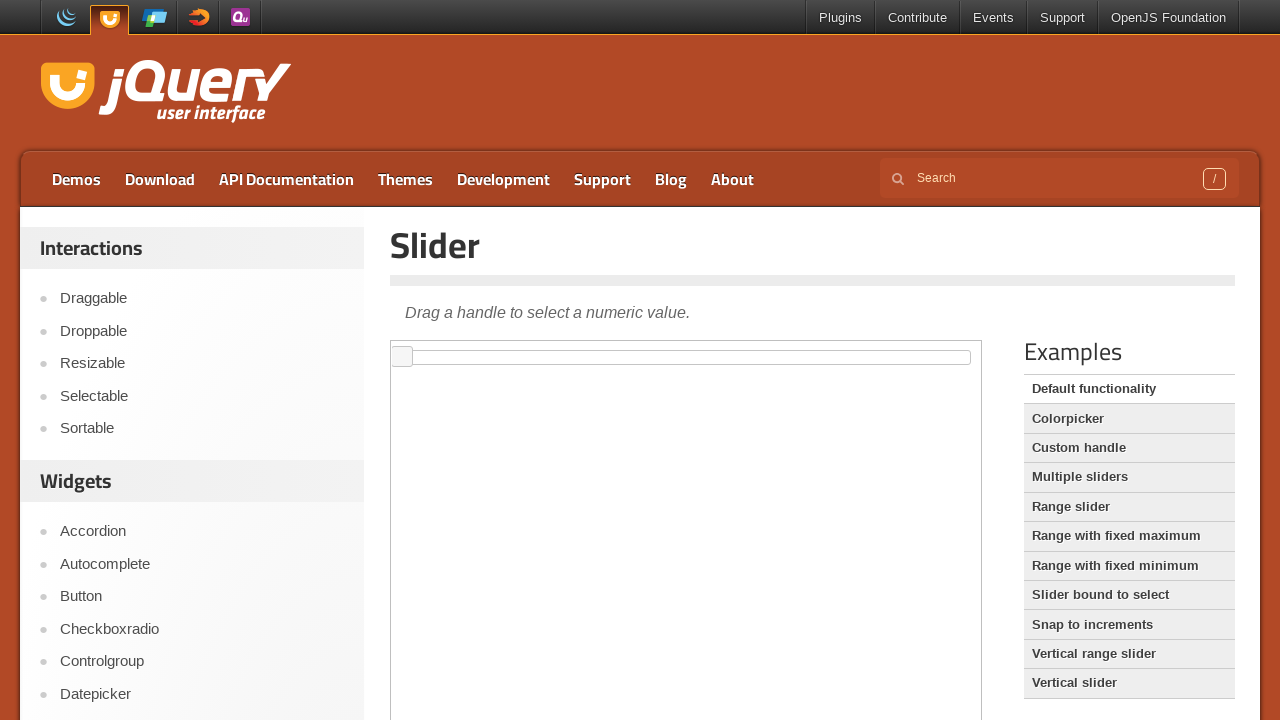

Located the demo iframe
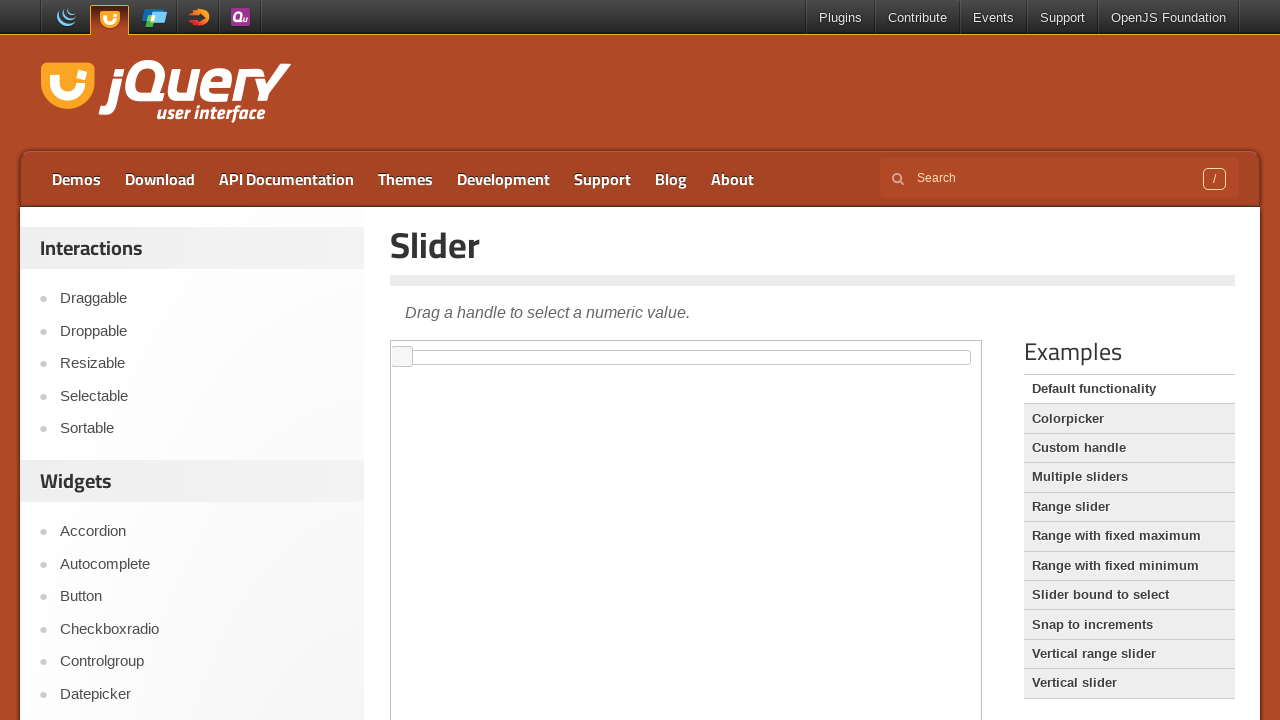

Located the jQuery UI slider element
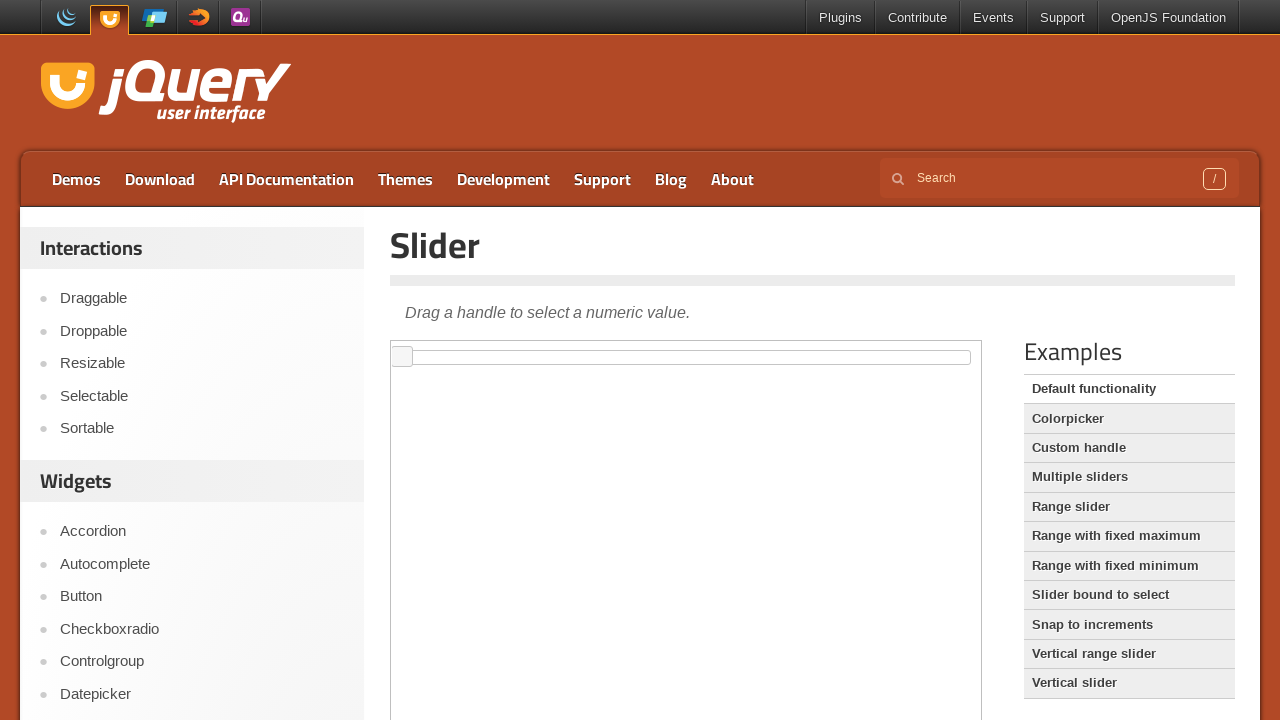

Retrieved slider bounding box coordinates
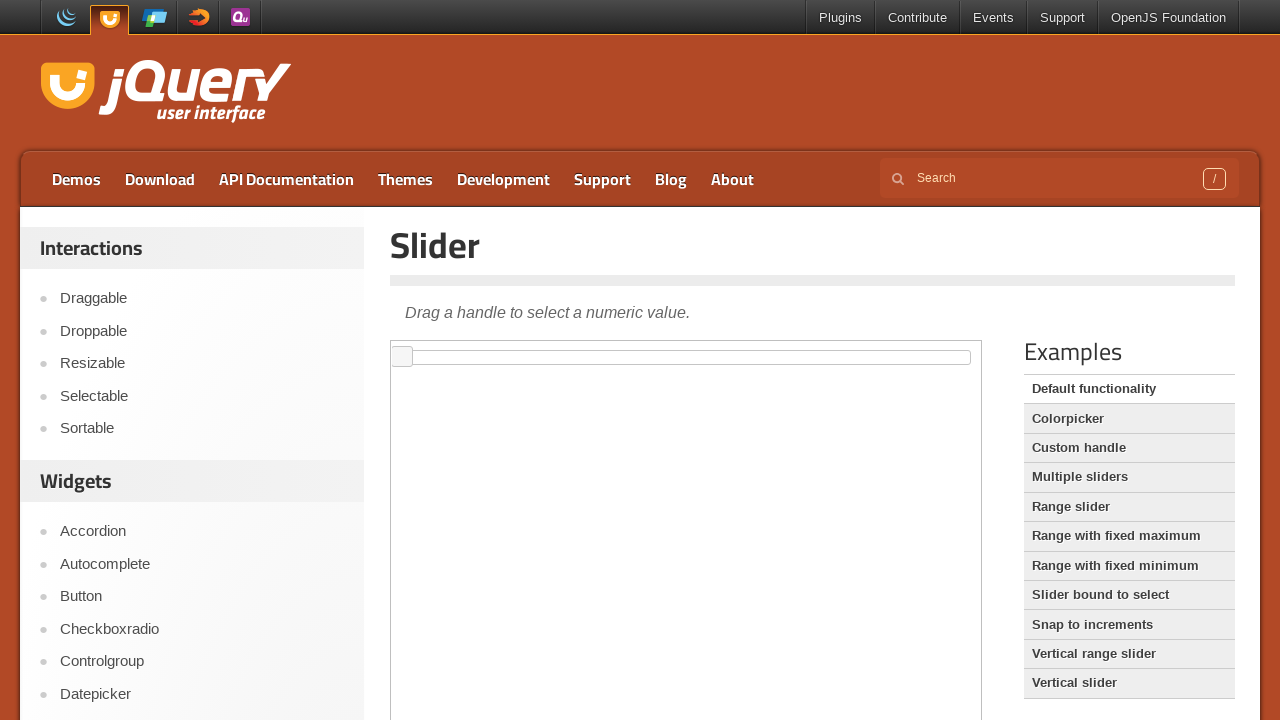

Moved mouse to slider center position at (686, 357)
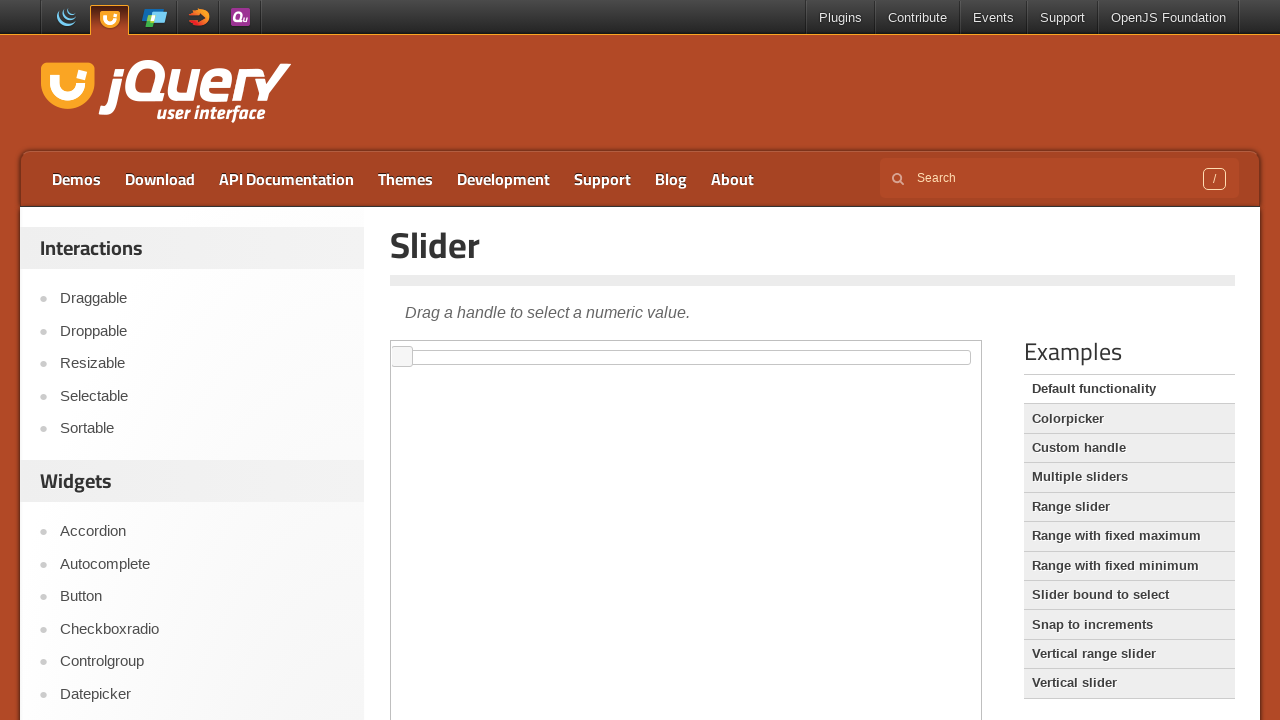

Pressed mouse button down on slider at (686, 357)
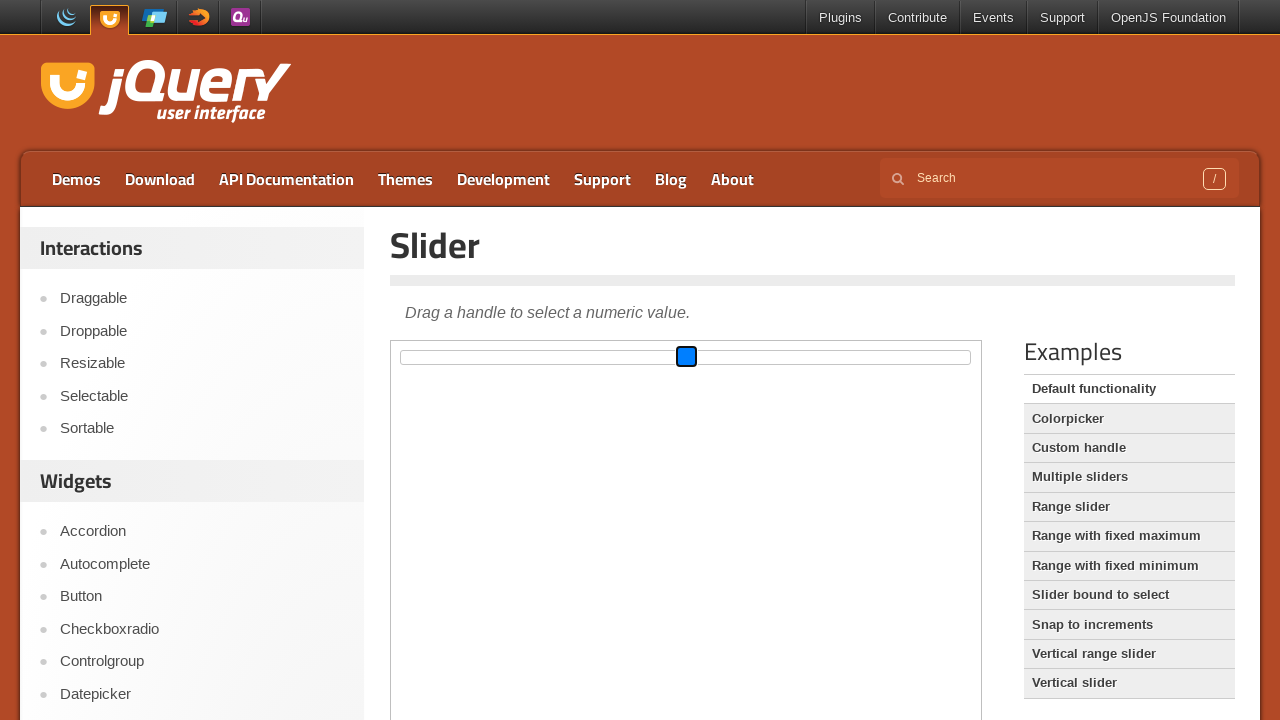

Dragged slider 100 pixels to the right at (786, 357)
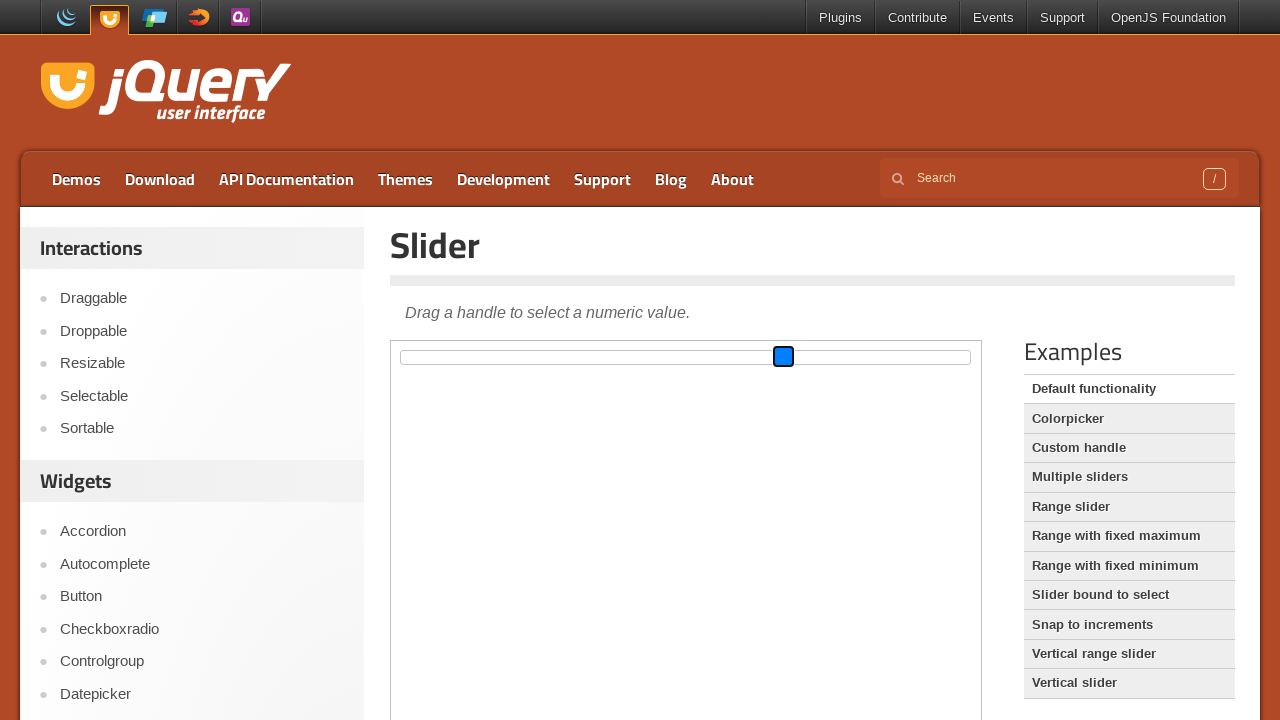

Released mouse button after dragging slider at (786, 357)
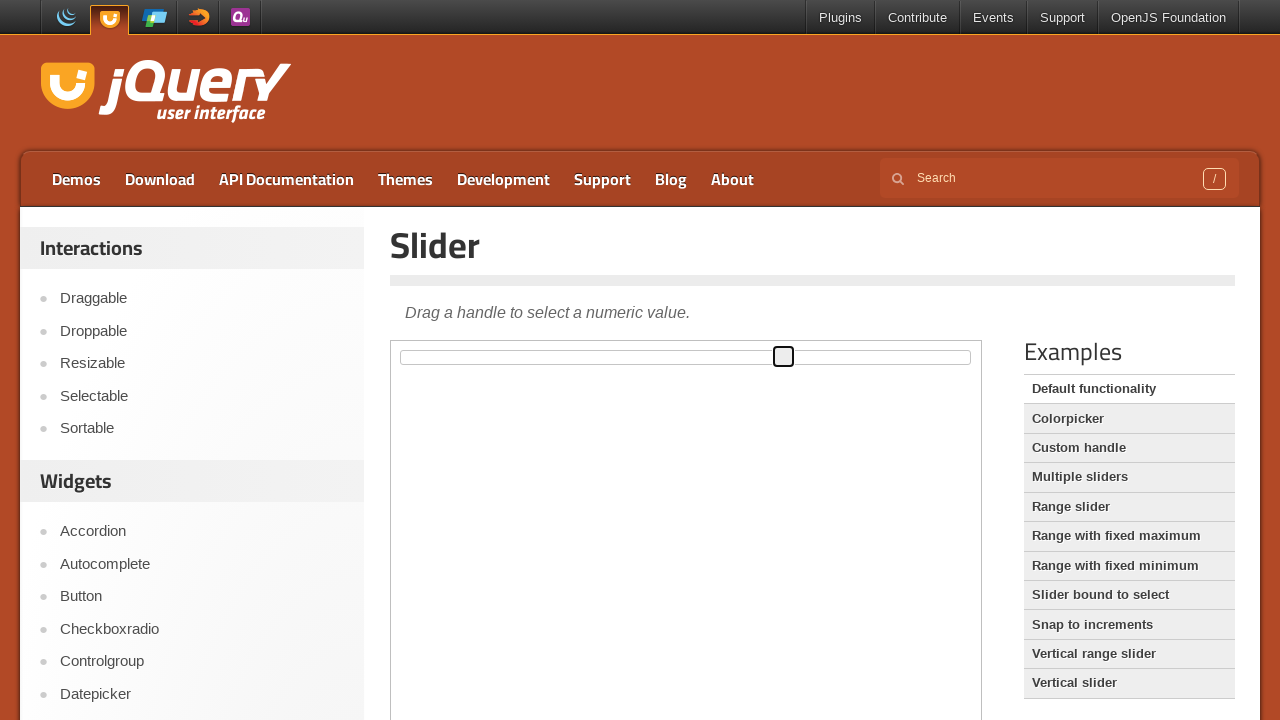

Right-clicked on the Selectable link to open context menu at (202, 396) on a:text('Selectable')
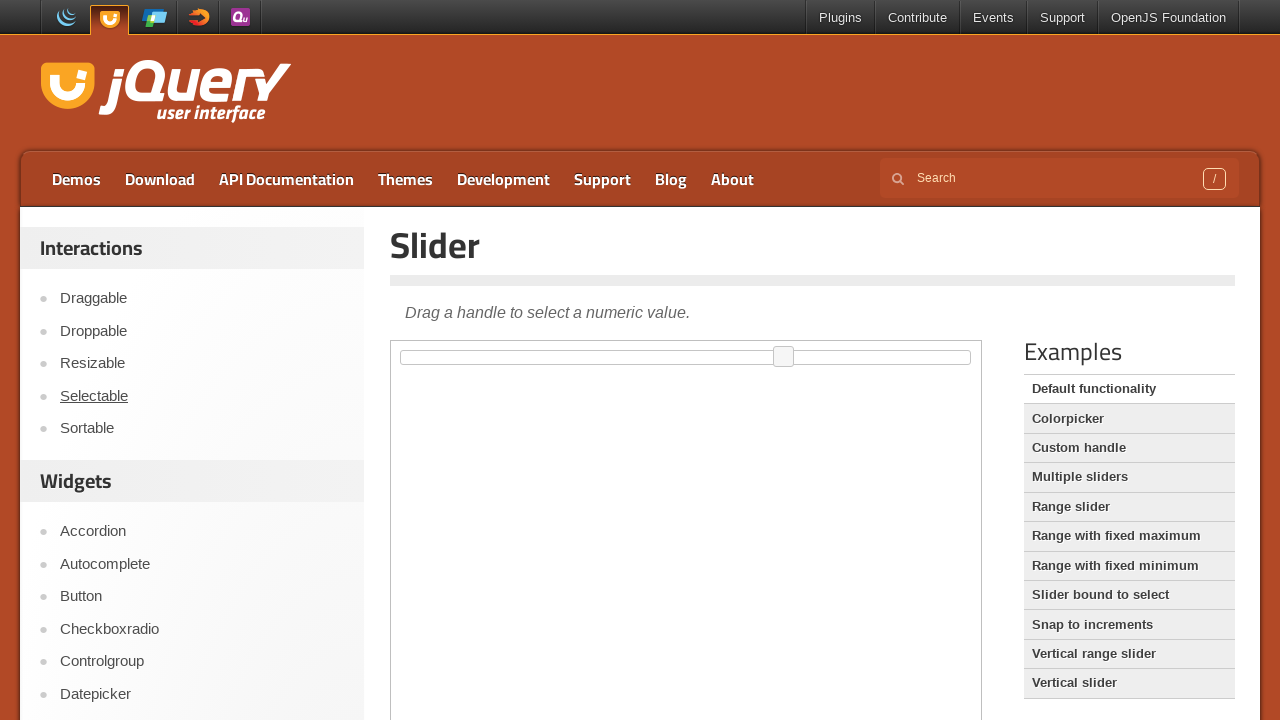

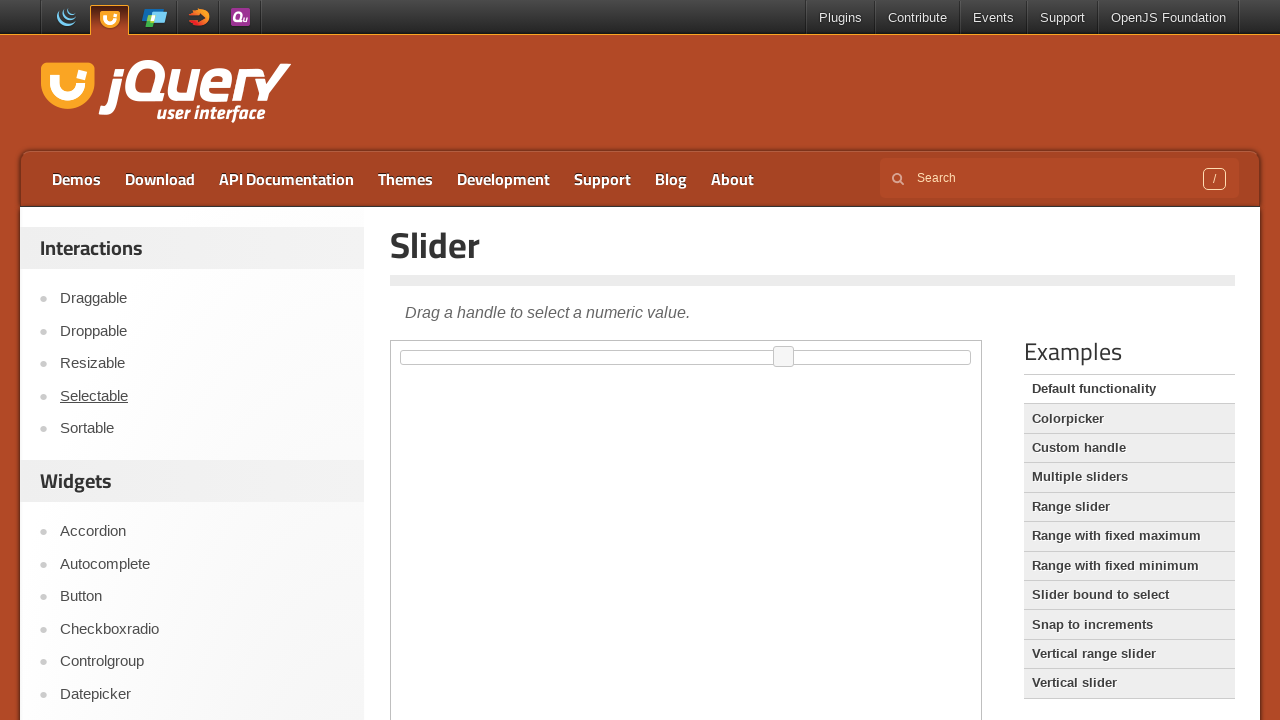